Navigates to a practice form page and locates all text input fields on the page

Starting URL: https://demoqa.com/automation-practice-form

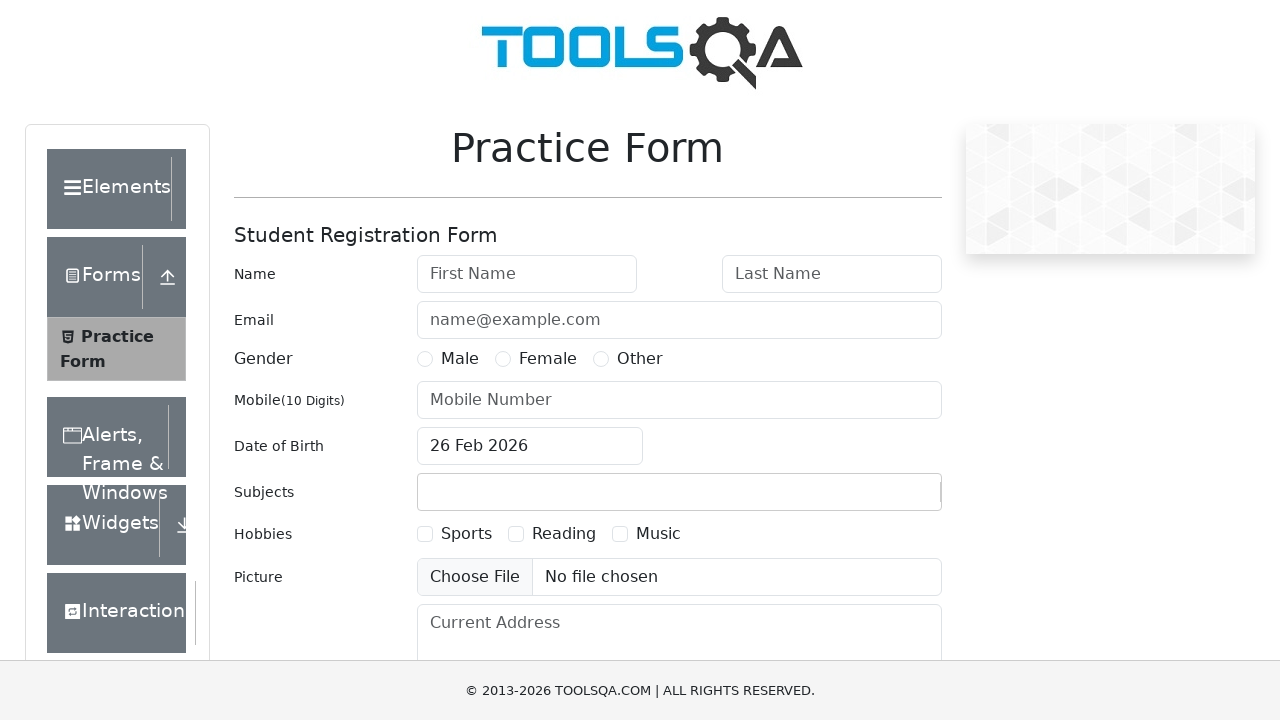

Navigated to automation practice form page
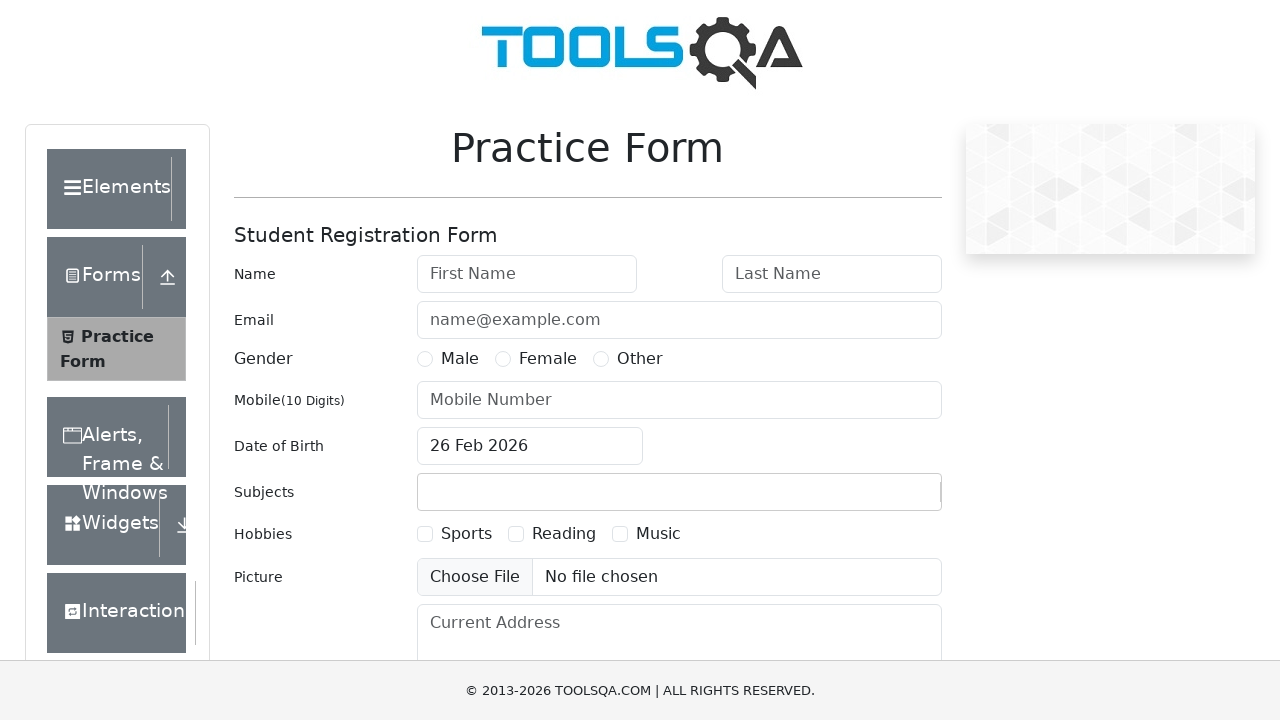

Text input fields loaded on the form
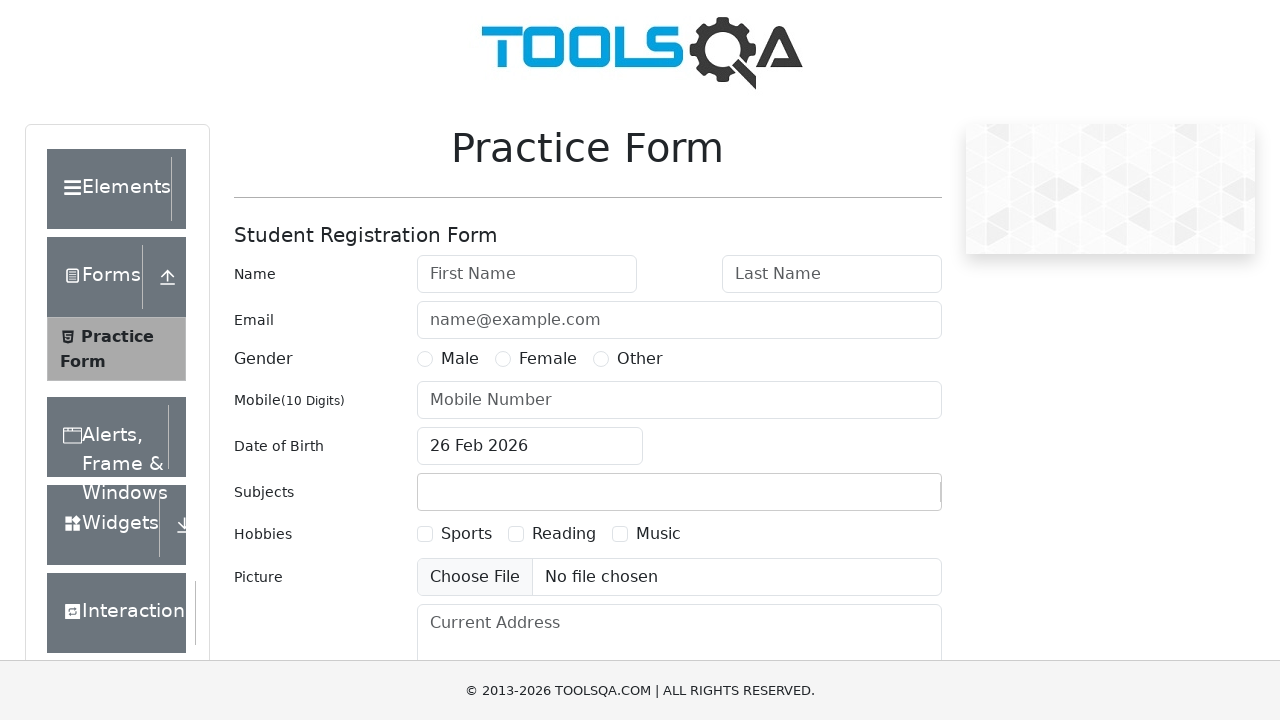

Located 8 text input fields on the page
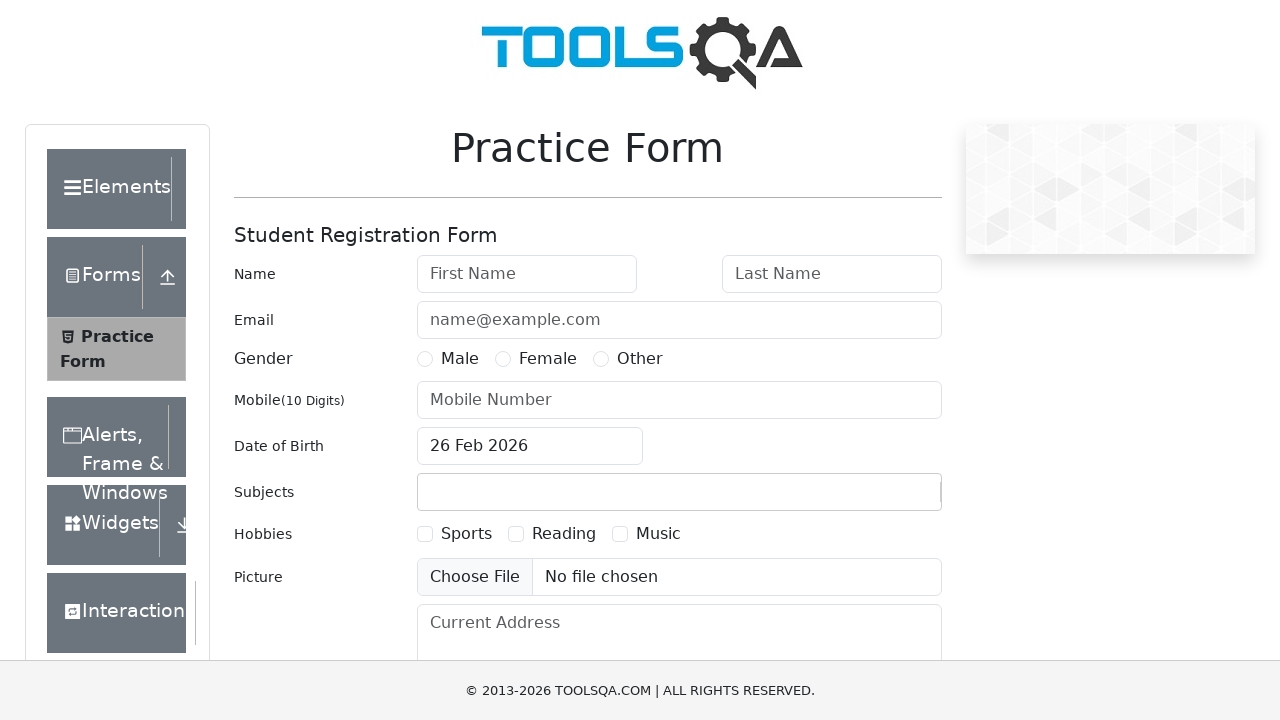

Verified that text input fields are present on the form
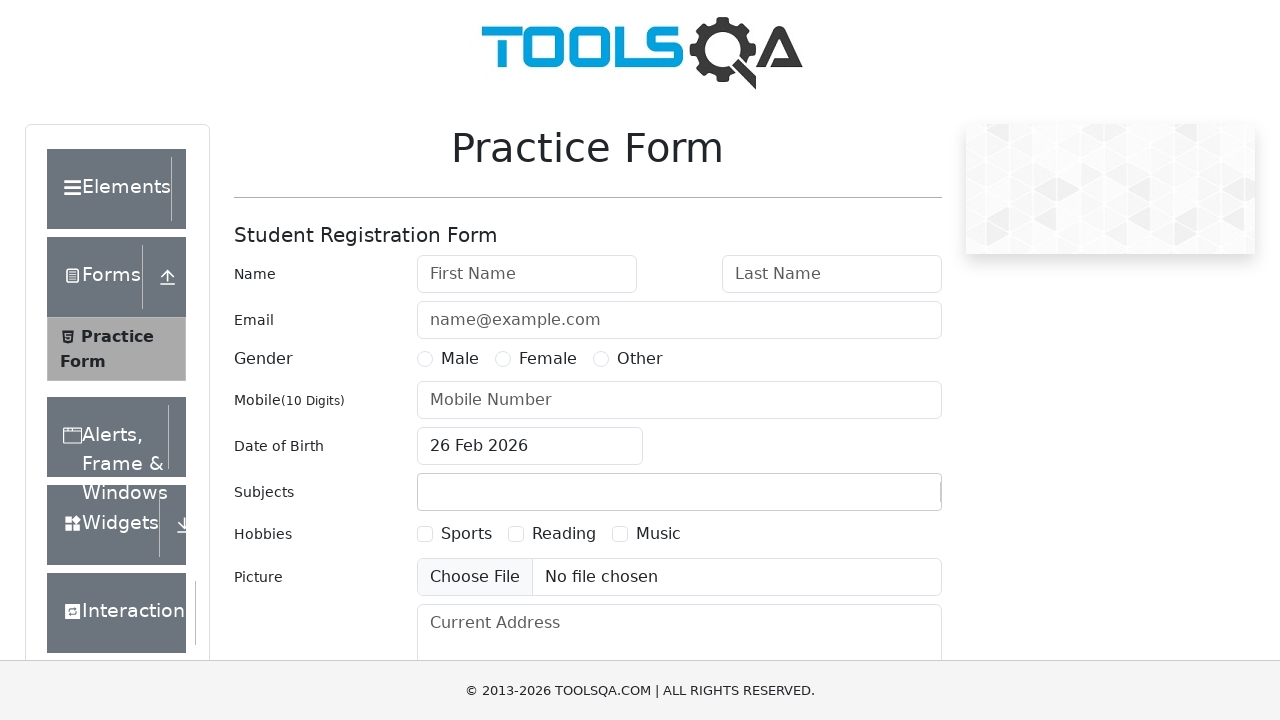

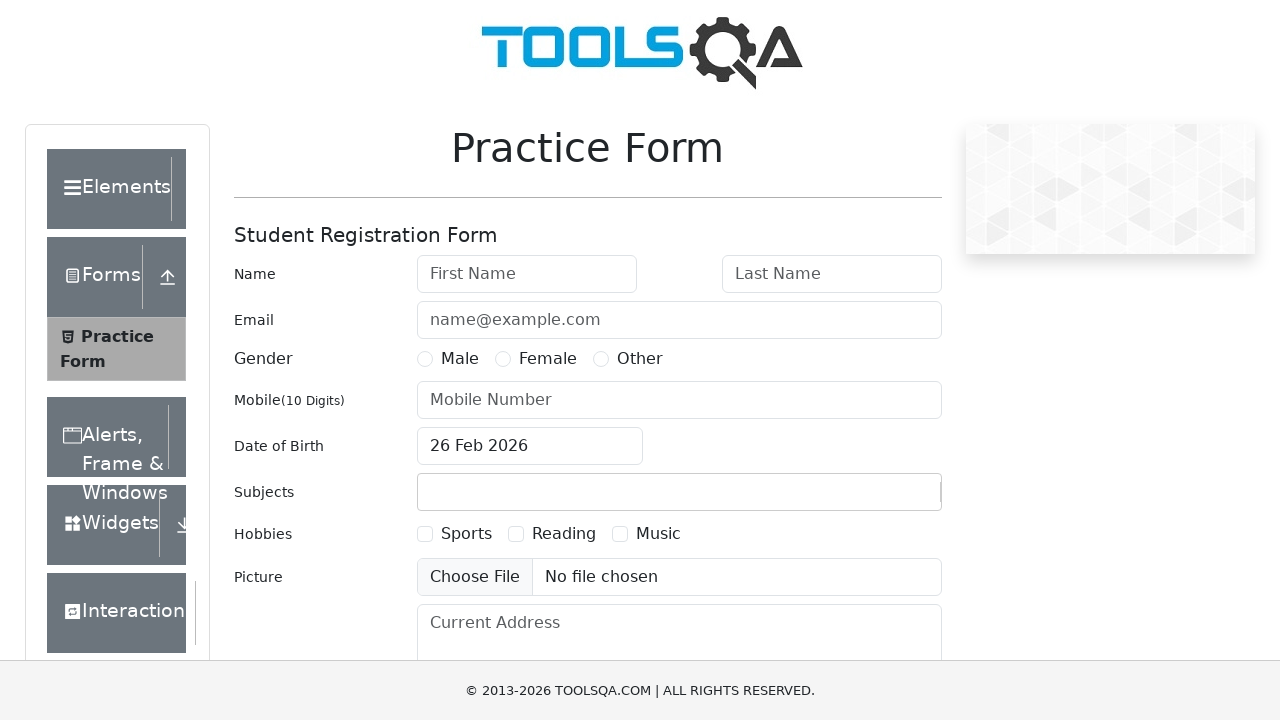